Tests double-click functionality by performing a double-click action on a button and verifying the success message appears

Starting URL: https://demoqa.com/buttons

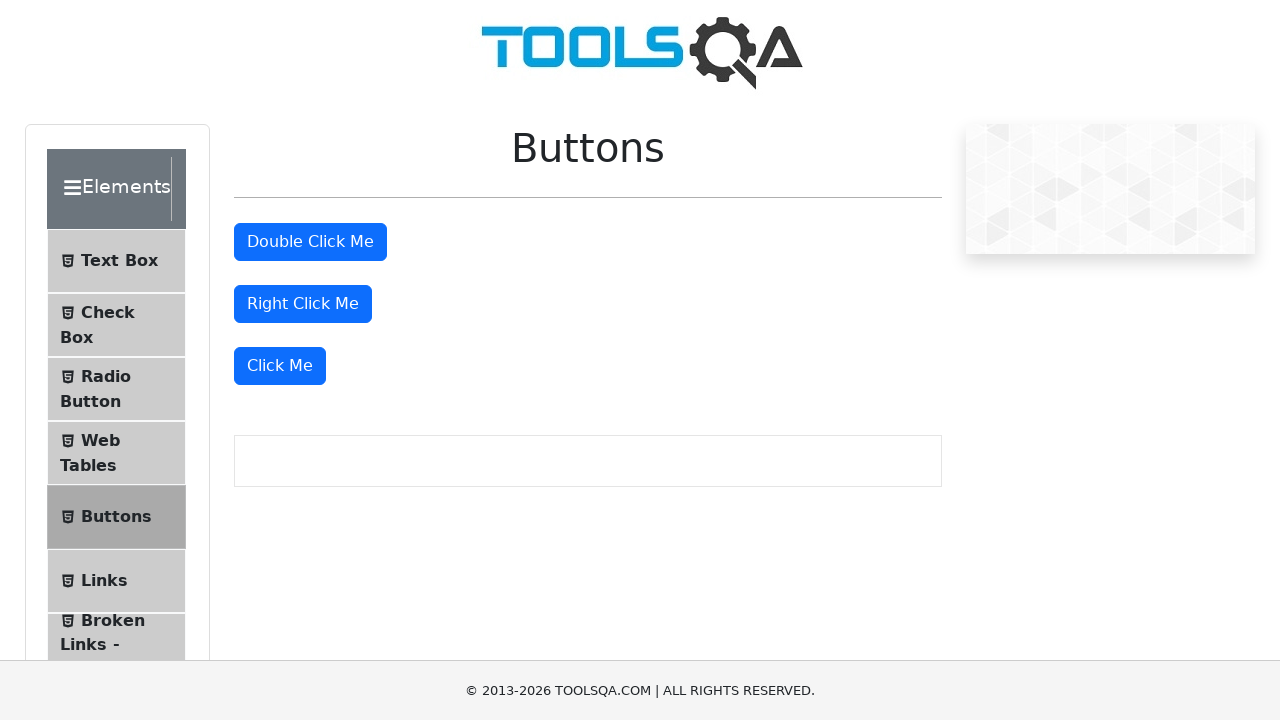

Located the double-click button element
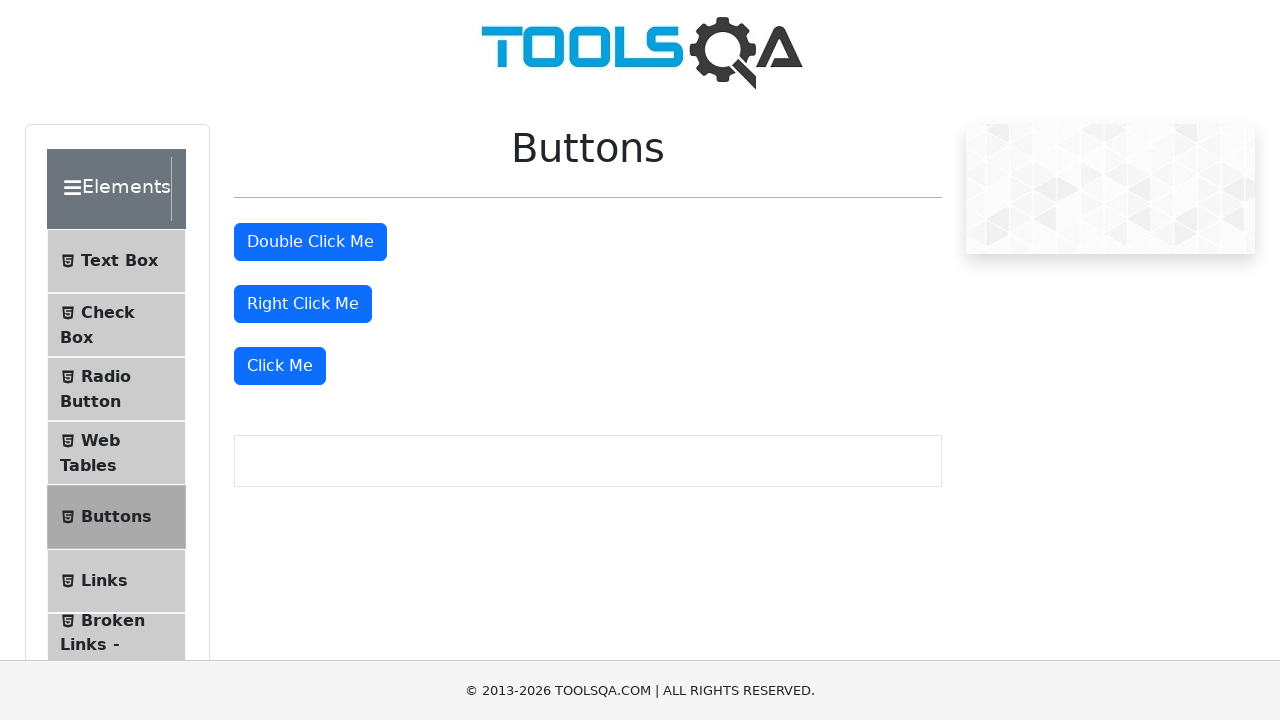

Performed double-click action on the button at (310, 242) on #doubleClickBtn
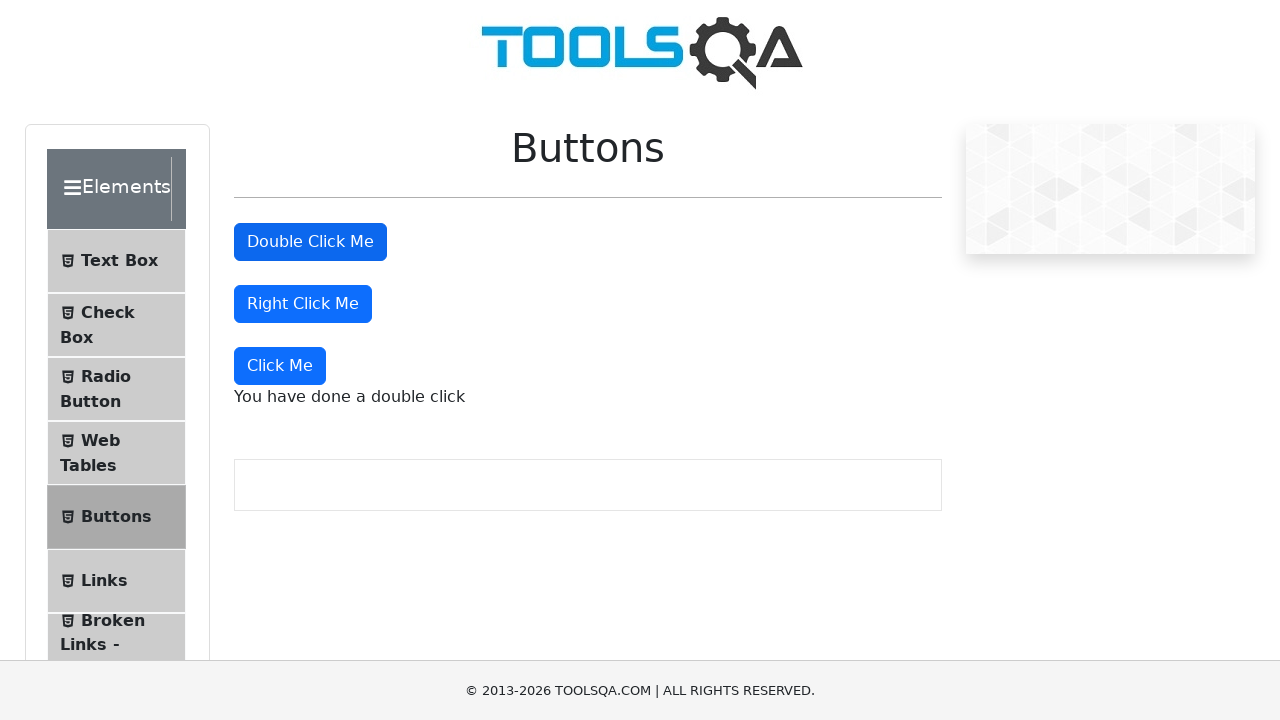

Located the success message element
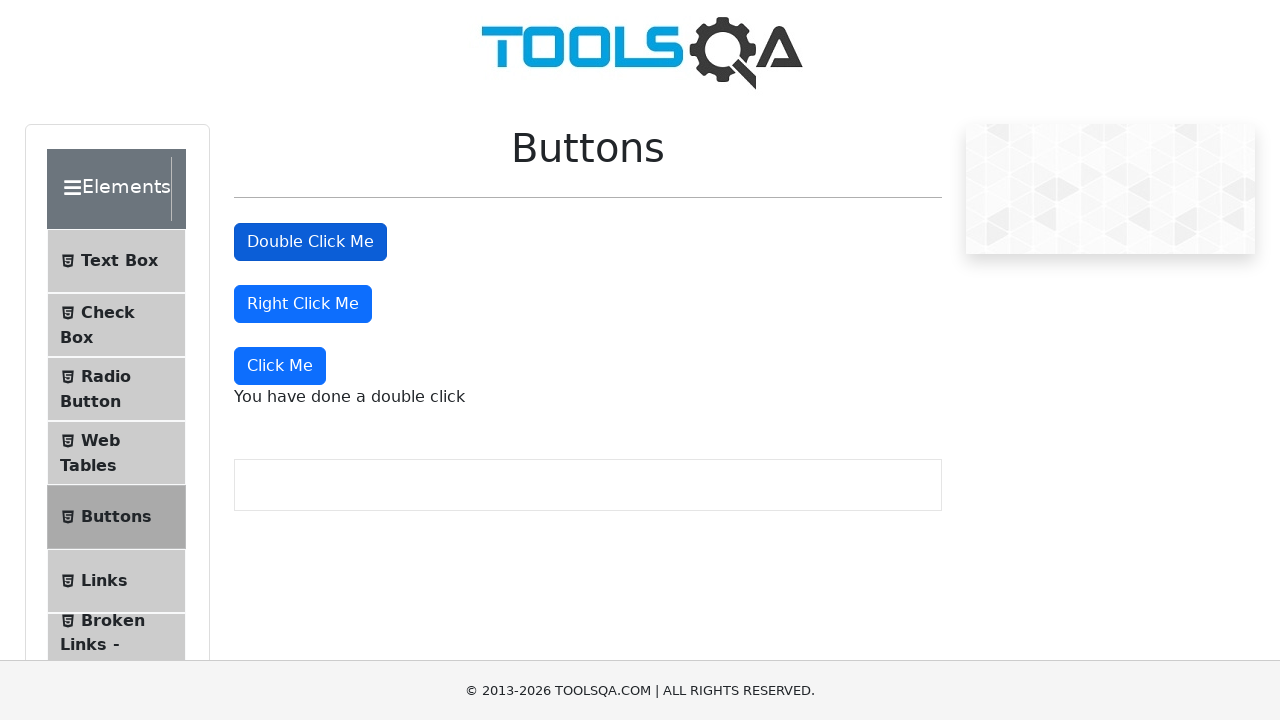

Success message became visible
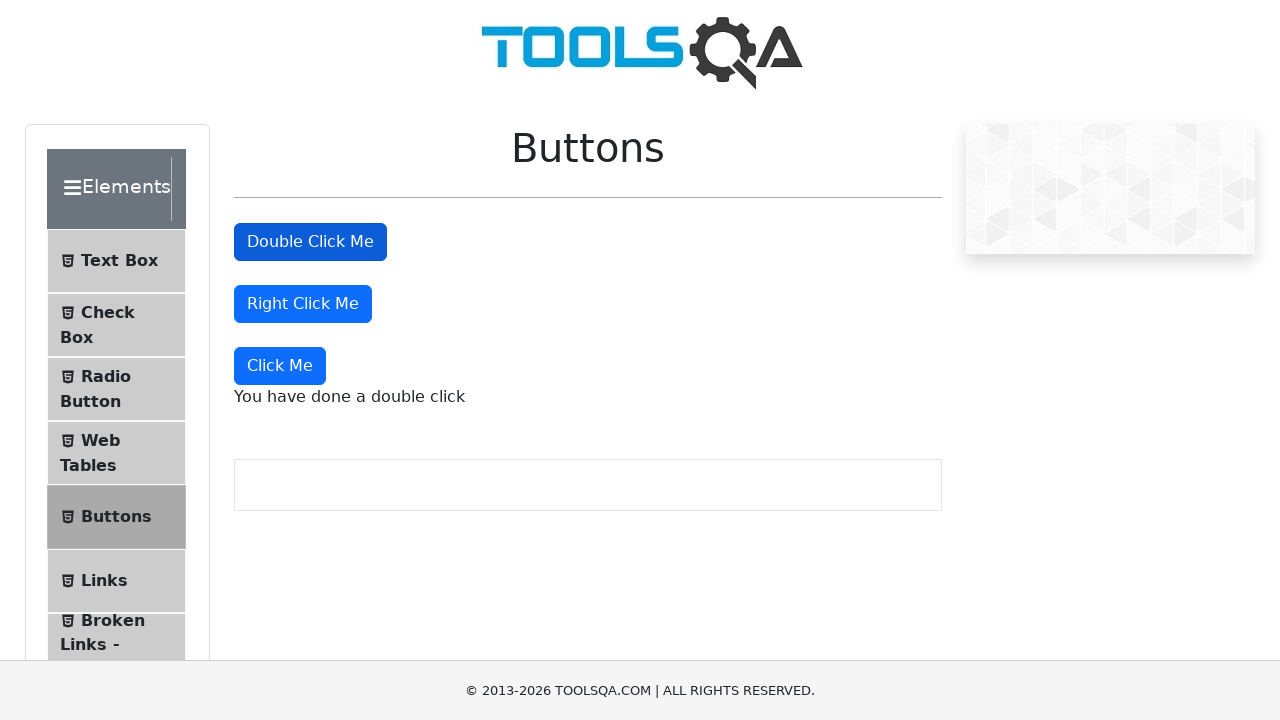

Verified success message text is 'You have done a double click'
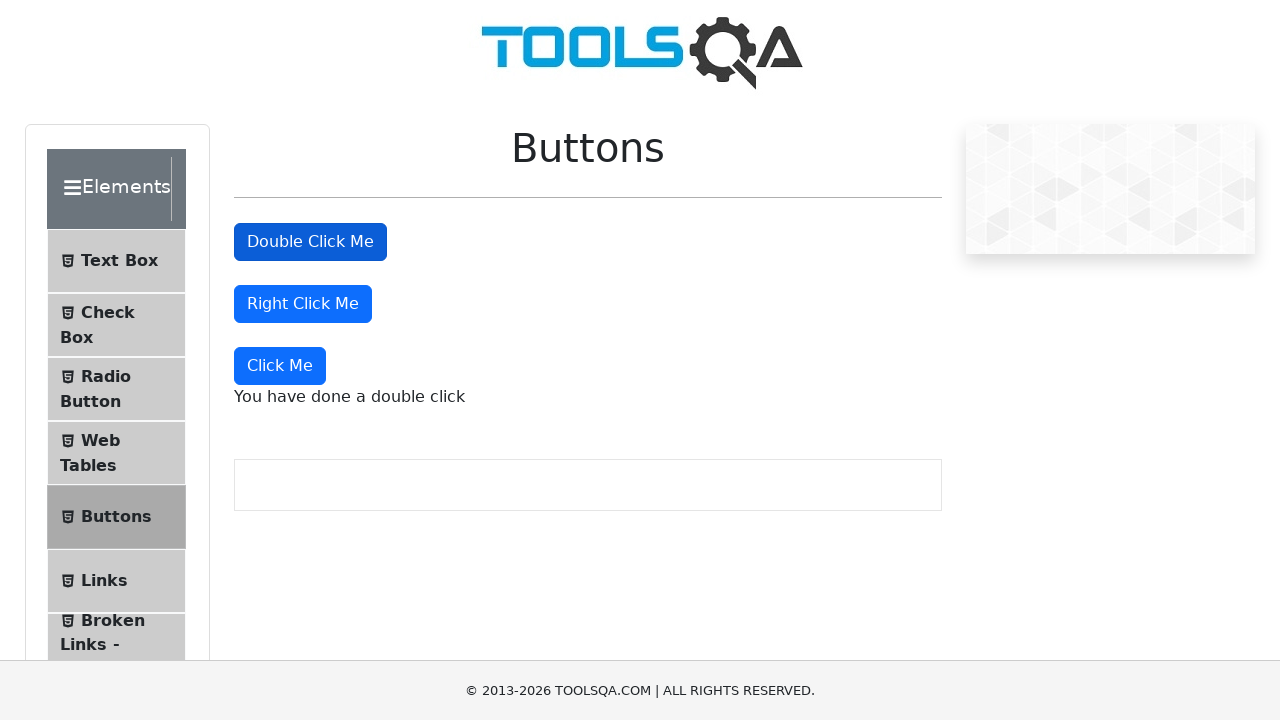

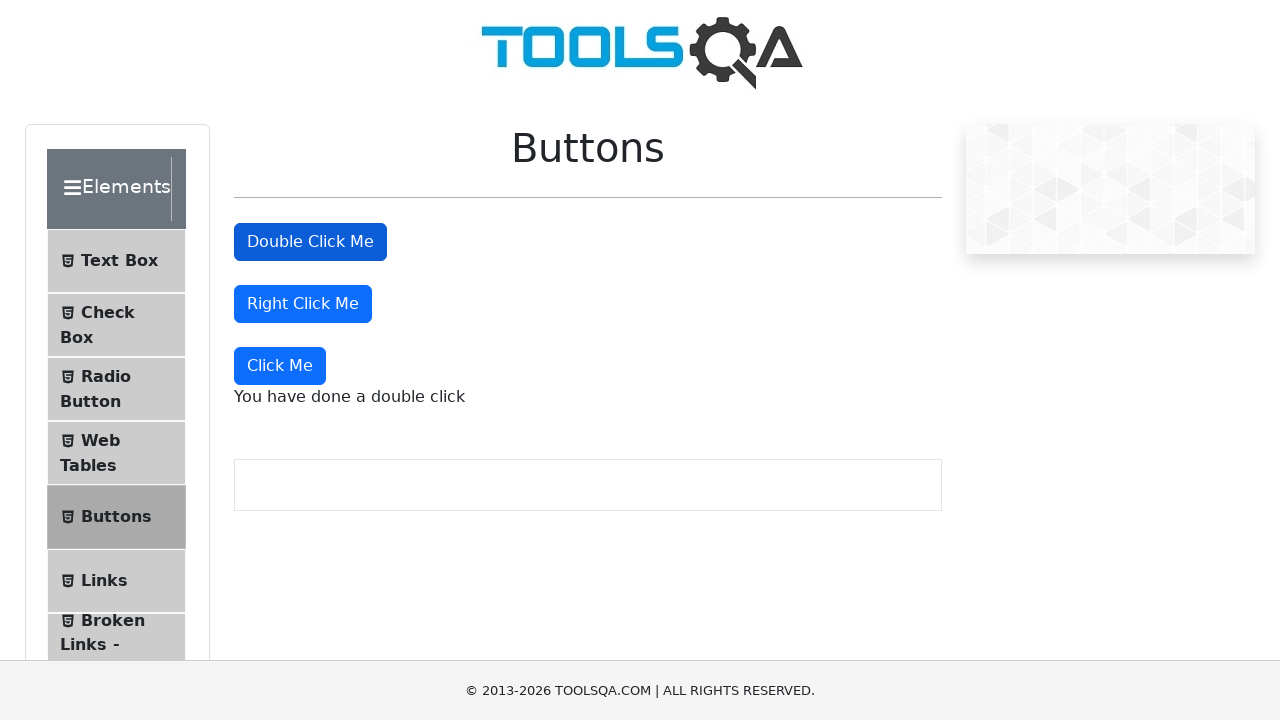